Tests iframe/frame switching functionality by navigating to multiple frames tab, switching into nested iframes, and entering text in an input field within the innermost frame.

Starting URL: http://demo.automationtesting.in/Frames.html

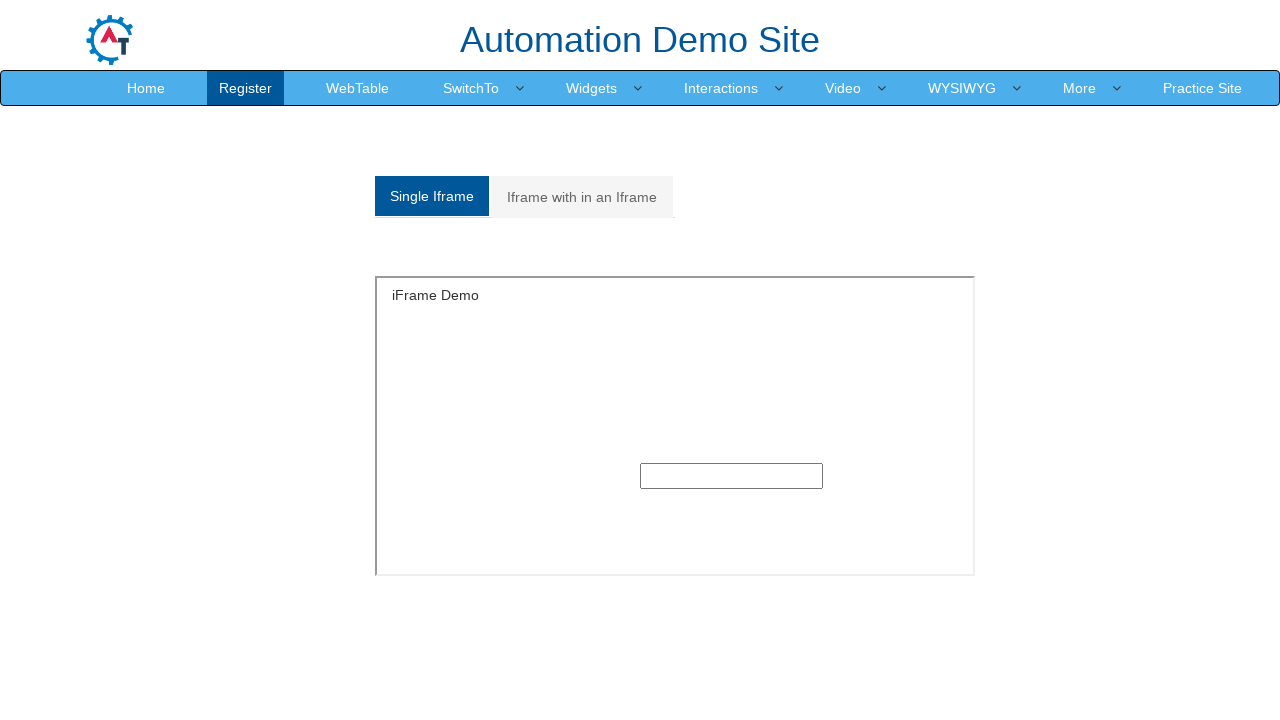

Clicked on the 'Multiple Frames' tab at (582, 197) on (//a[@data-toggle='tab'])[2]
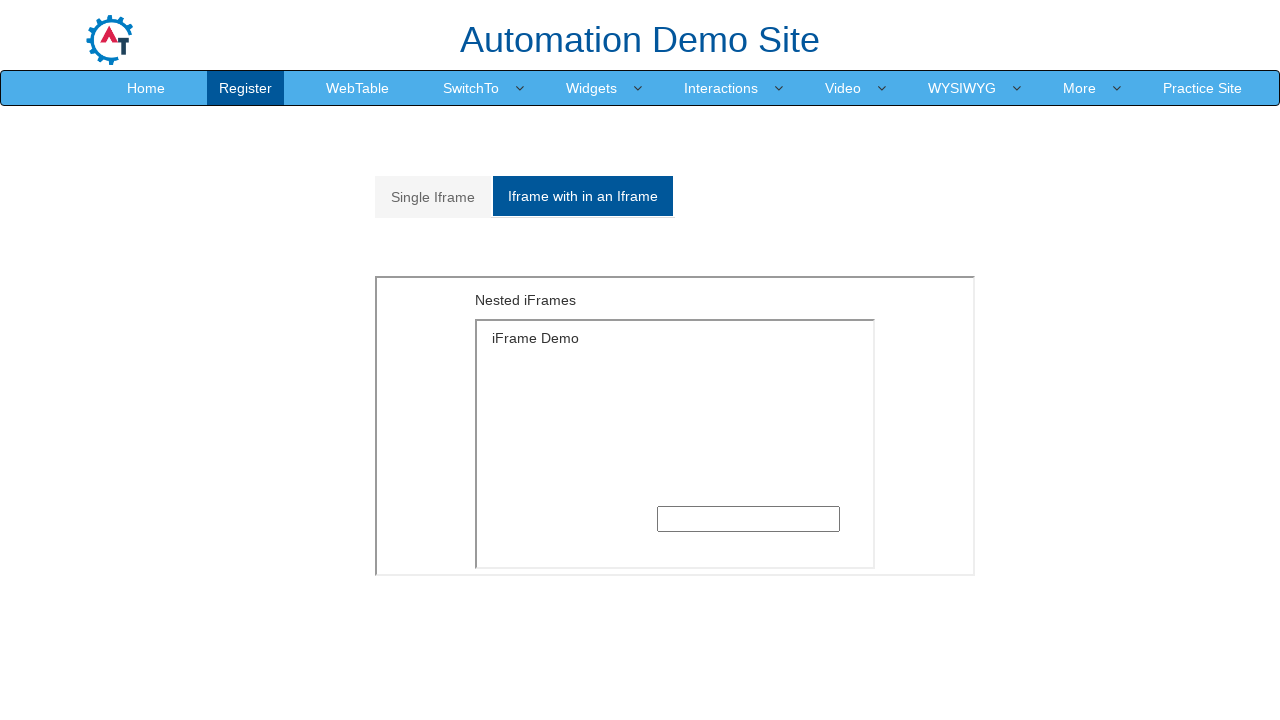

Waited 2 seconds for content to load
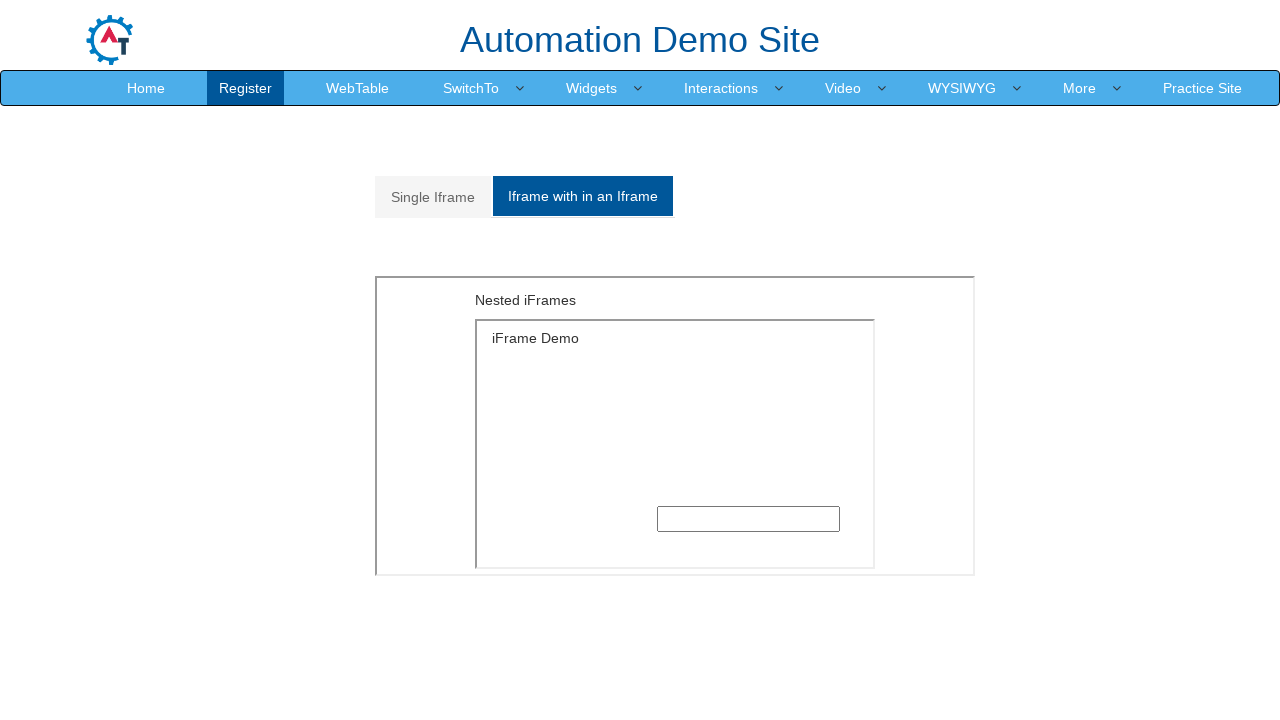

Located outer iframe with src='MultipleFrames.html'
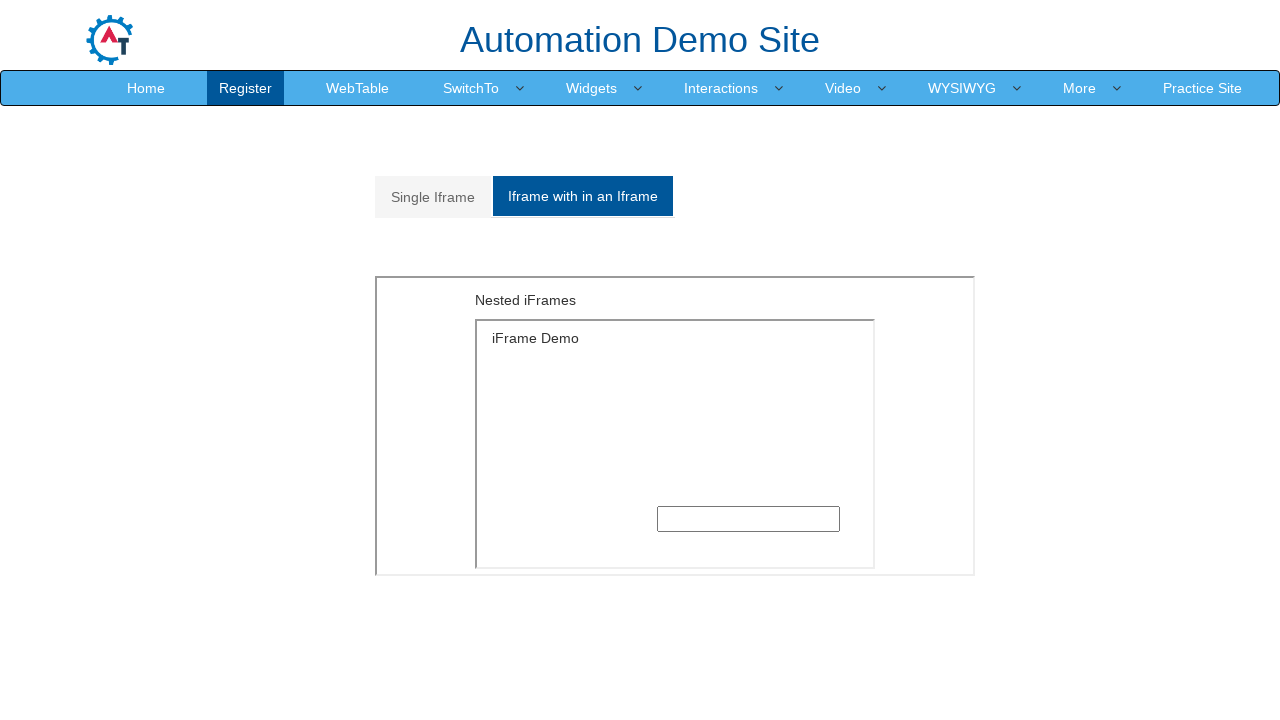

Located inner iframe within outer frame
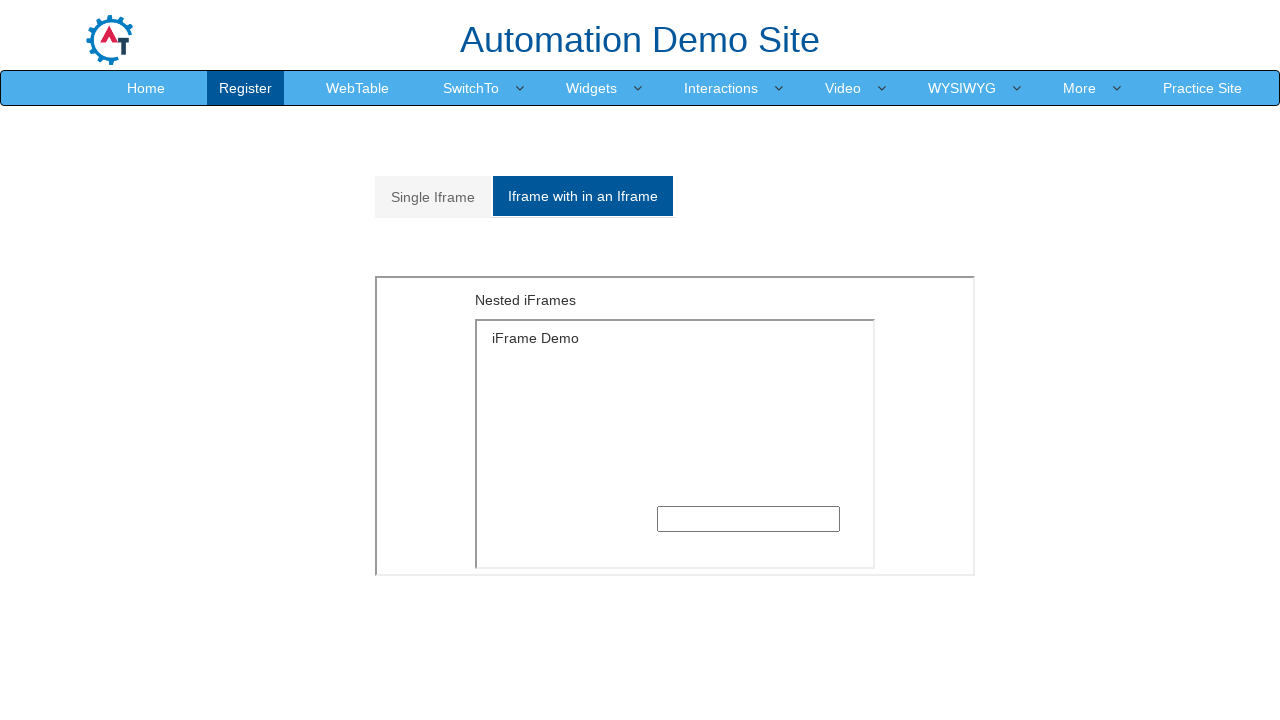

Entered 'hi tamil' in text input field within nested iframe on iframe[src='MultipleFrames.html'] >> internal:control=enter-frame >> iframe[styl
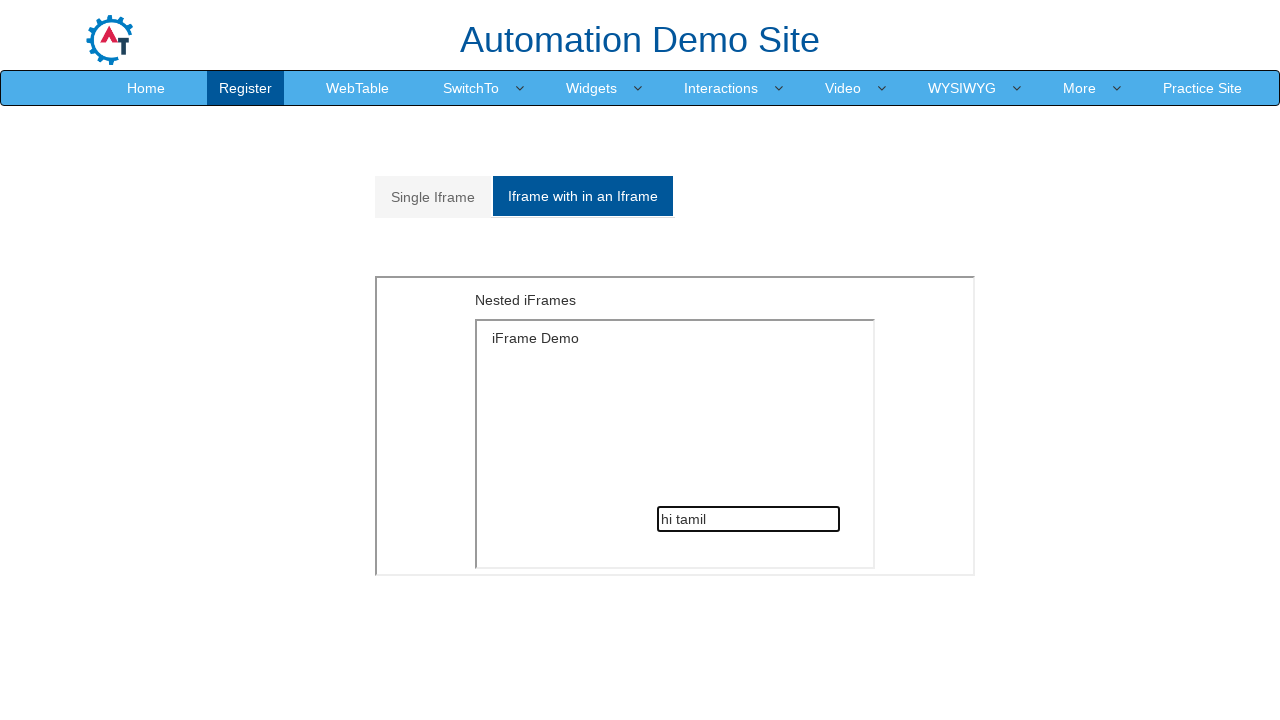

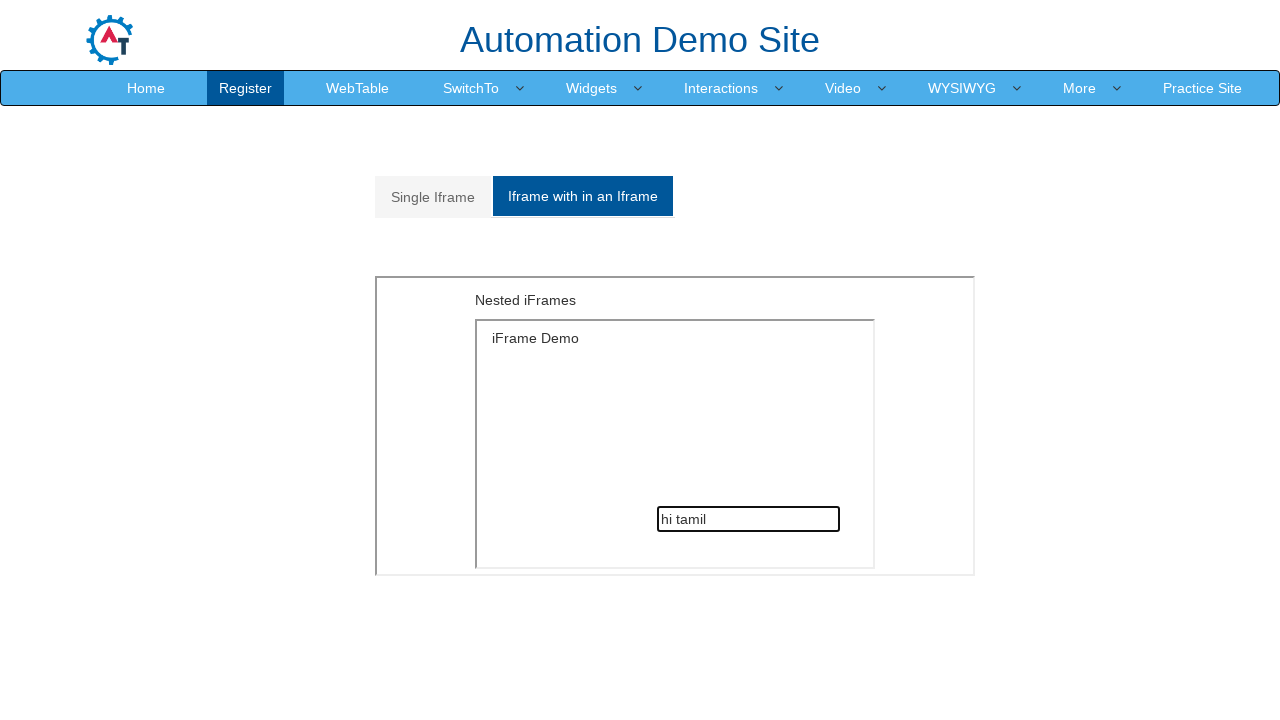